Demonstrates JavaScript execution by filling a name input field and clicking a radio button using JavaScript instead of standard Selenium methods

Starting URL: https://testautomationpractice.blogspot.com/

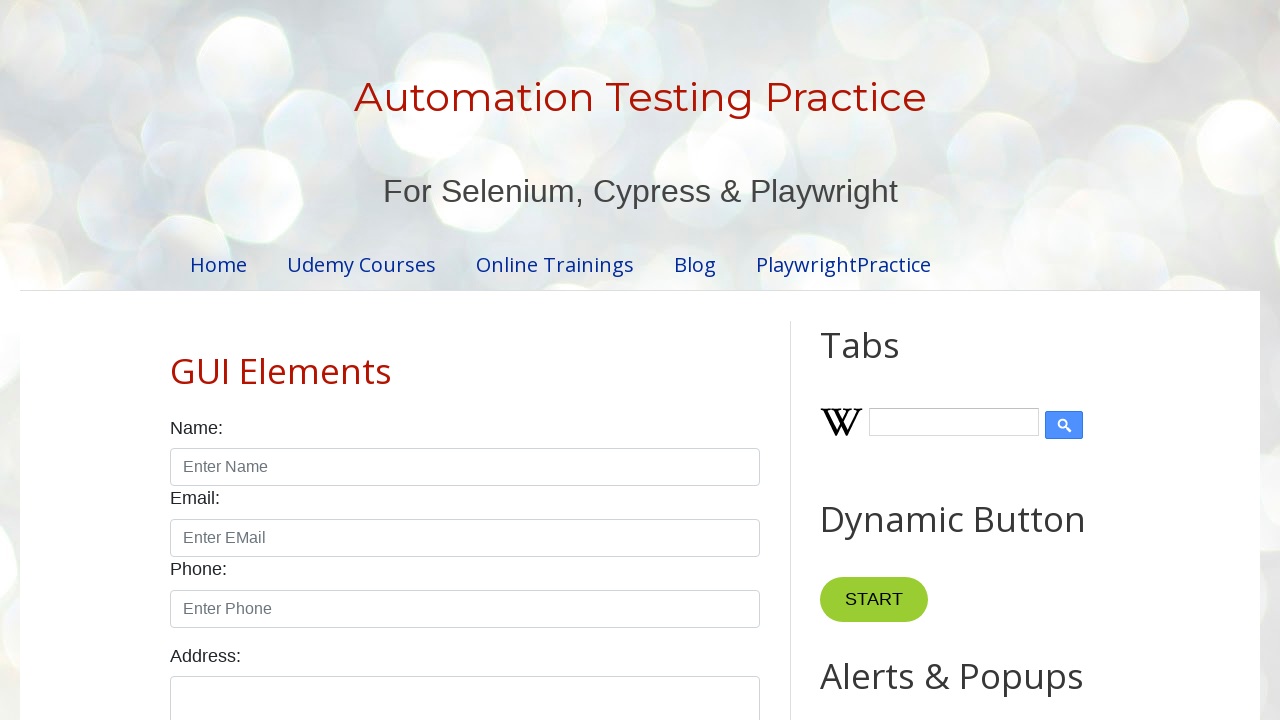

Filled name input field with 'John' using JavaScript execution
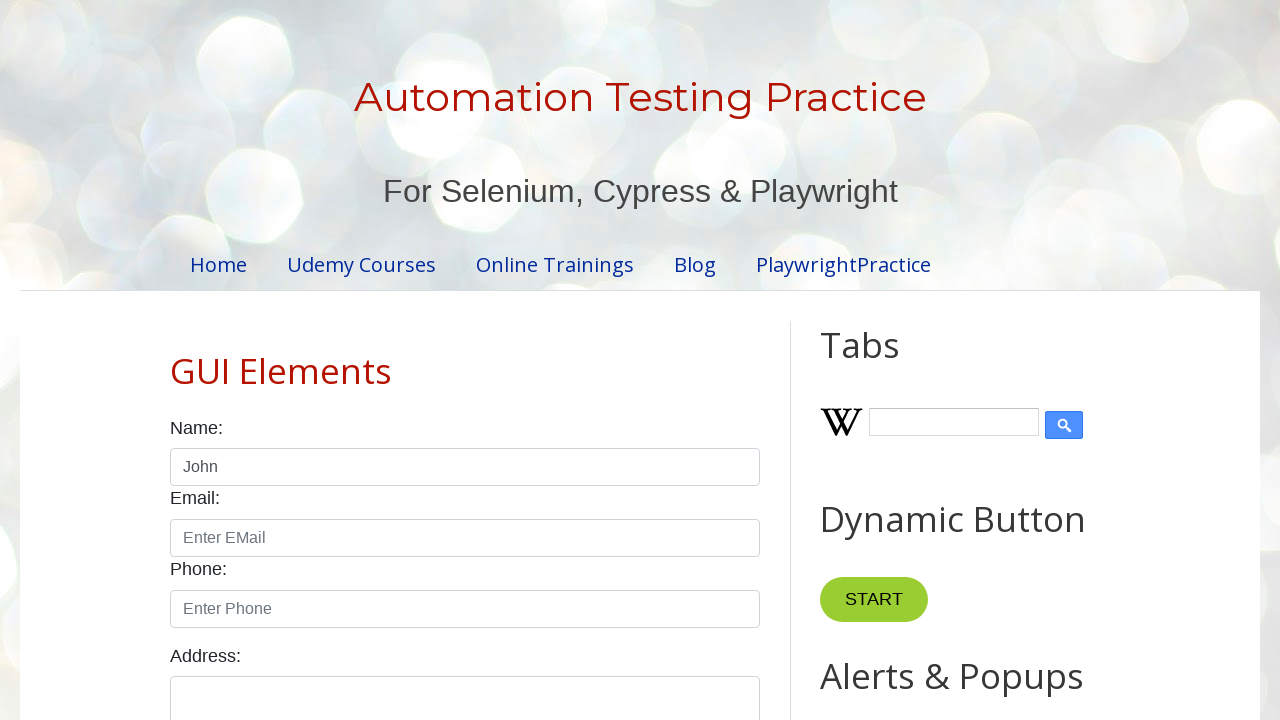

Clicked male radio button using JavaScript execution
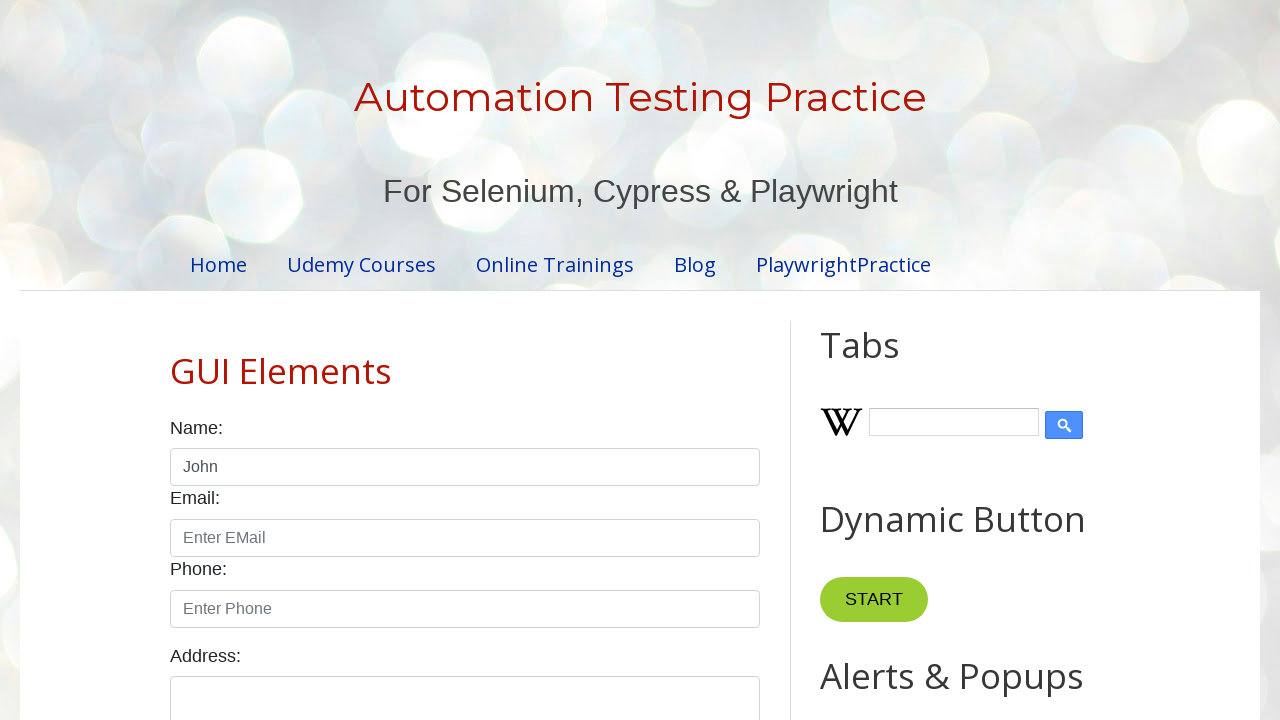

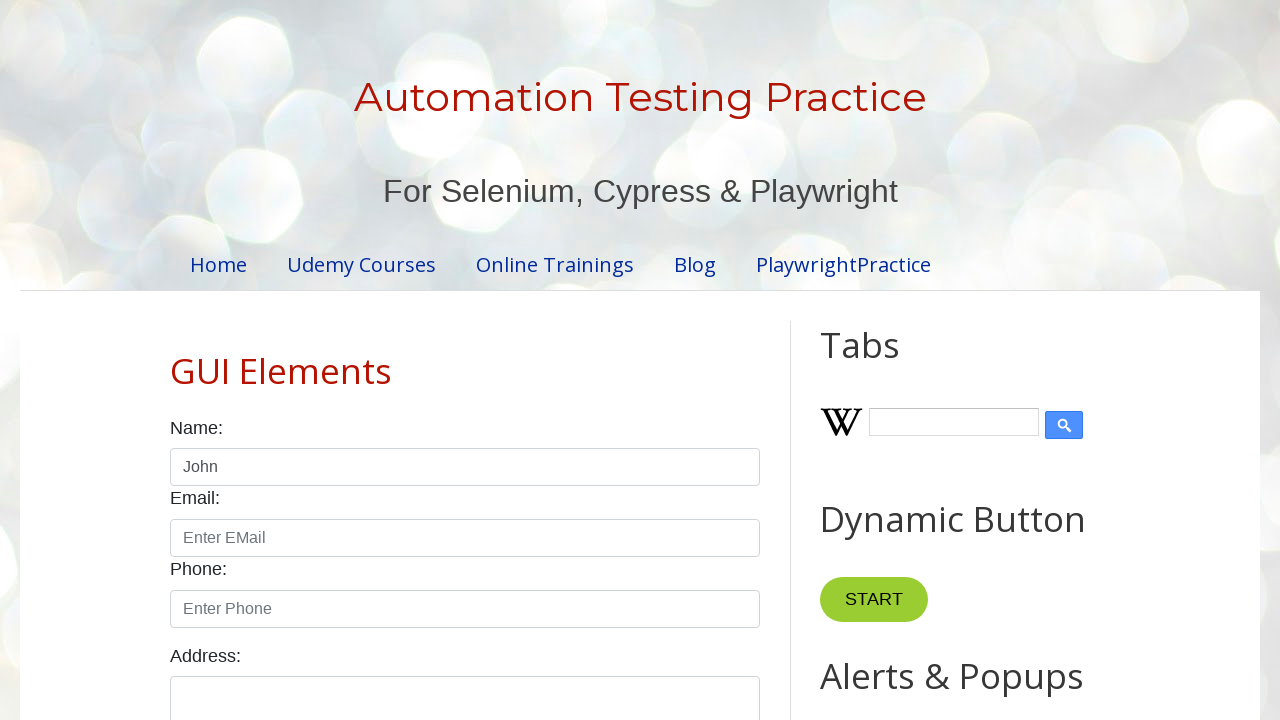